Tests opening multiple links from a table section in new tabs using keyboard shortcuts, then iterates through all opened tabs to verify they loaded correctly

Starting URL: https://rahulshettyacademy.com/AutomationPractice/

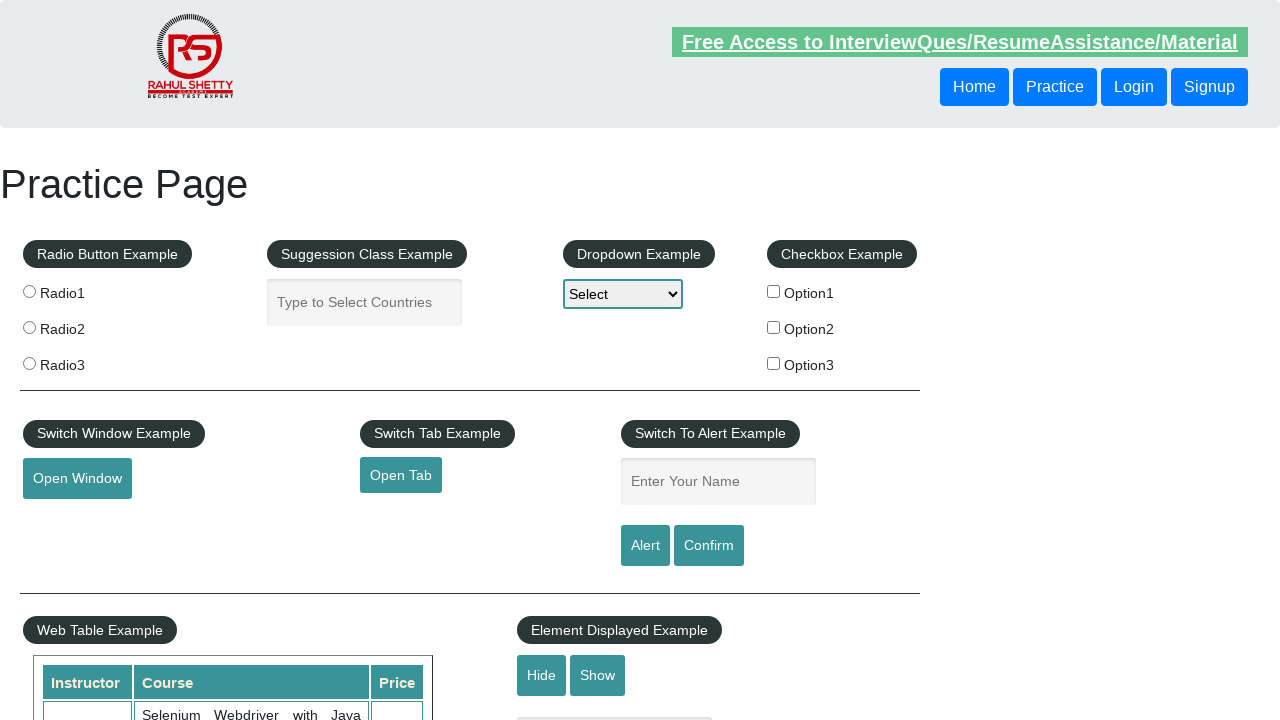

Located the links container in the table
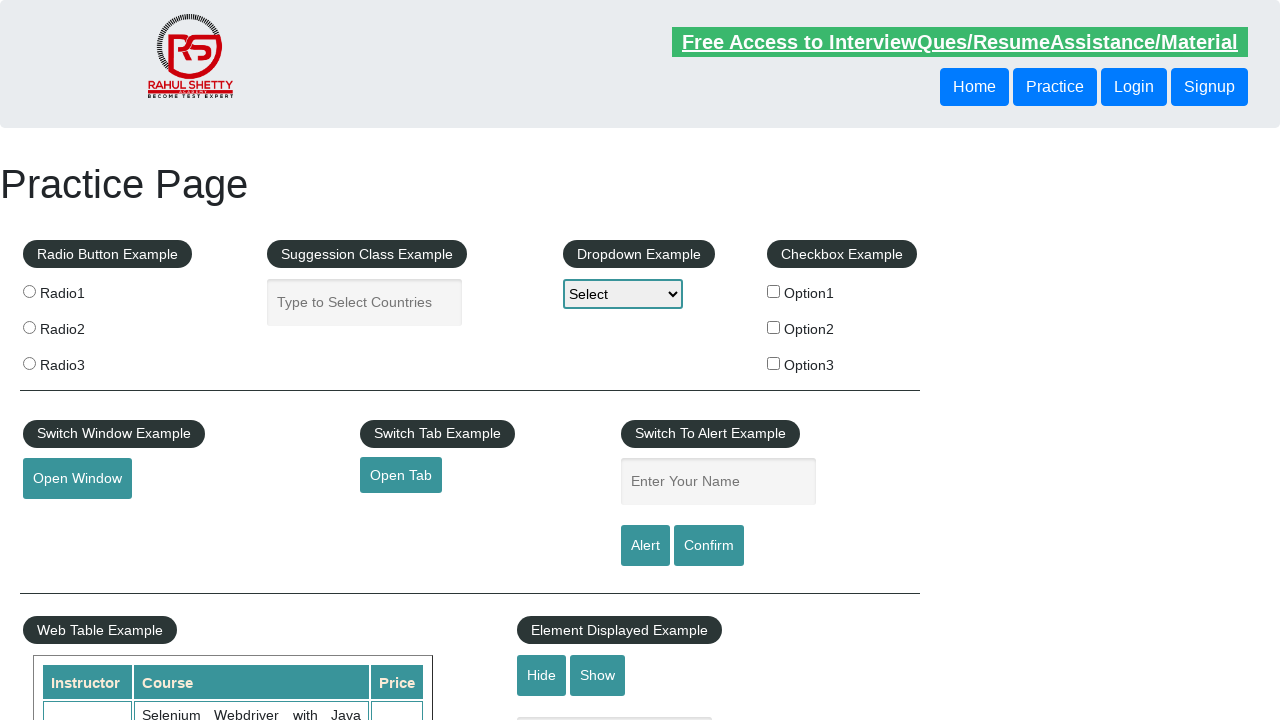

Located all links in the container
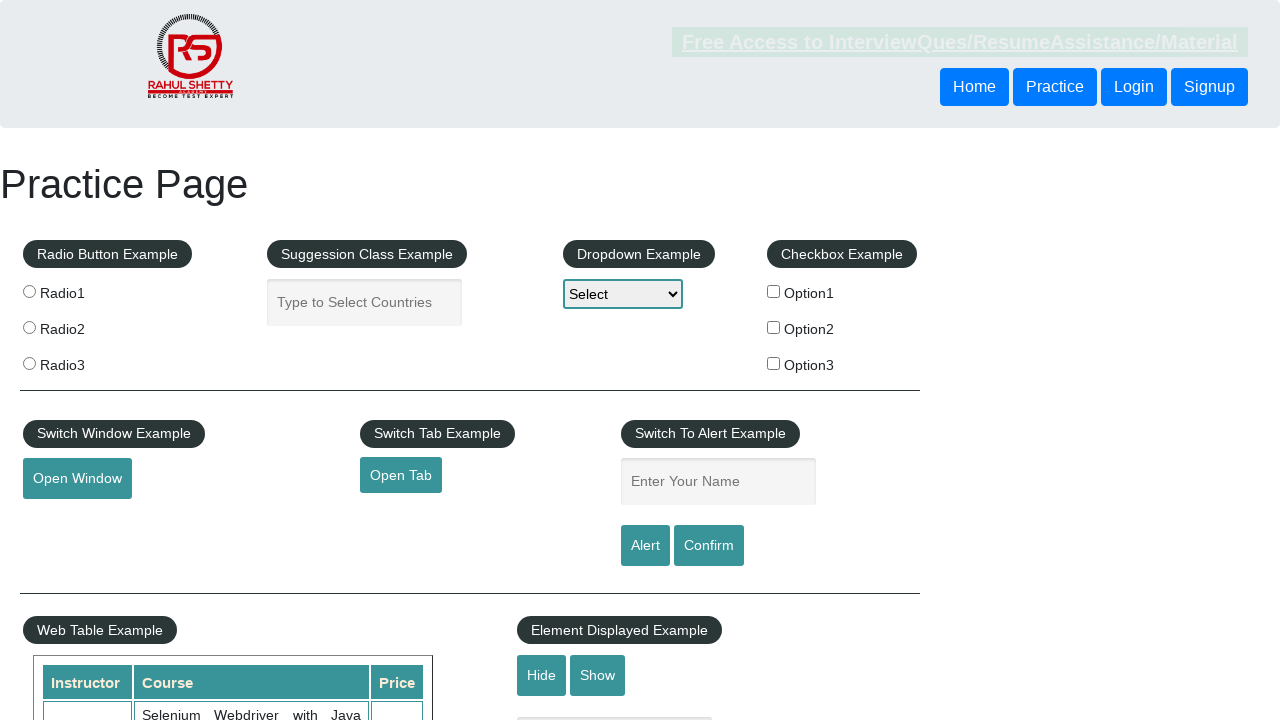

Found 5 links in the container
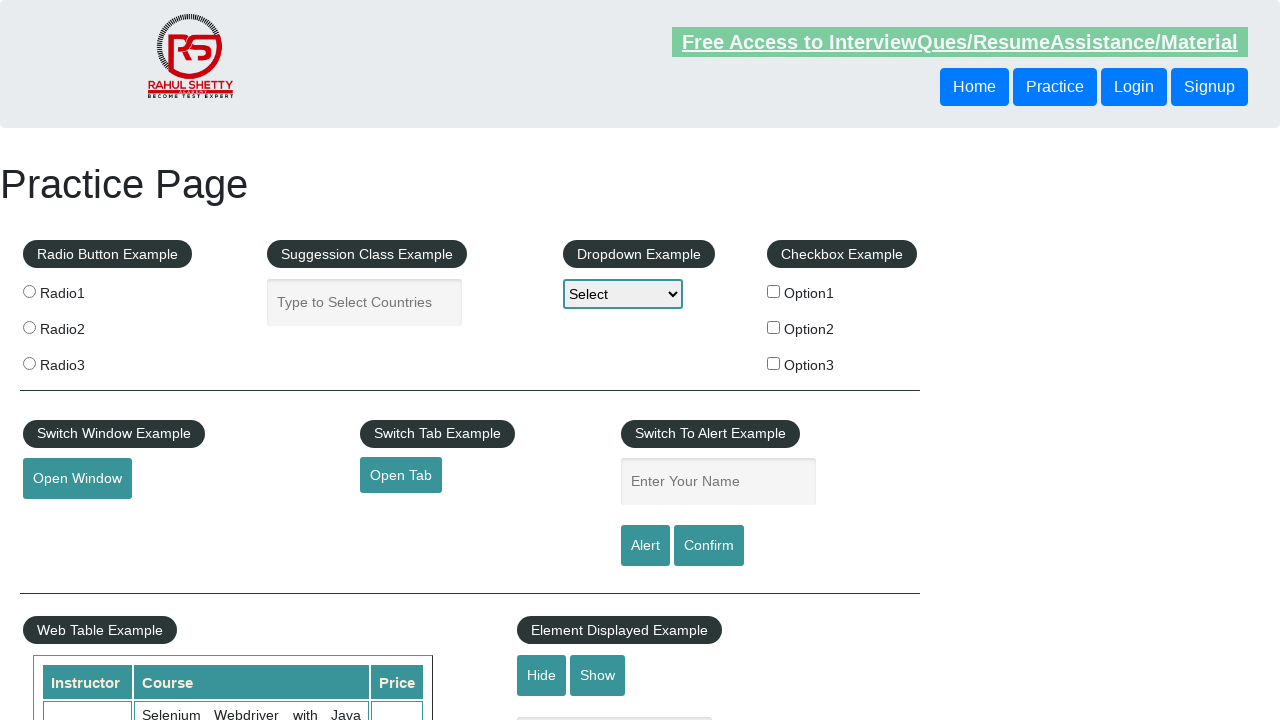

Opened link 1 in a new tab using Ctrl+Click at (68, 520) on xpath=//table/tbody/tr/td[1]/ul >> a >> nth=1
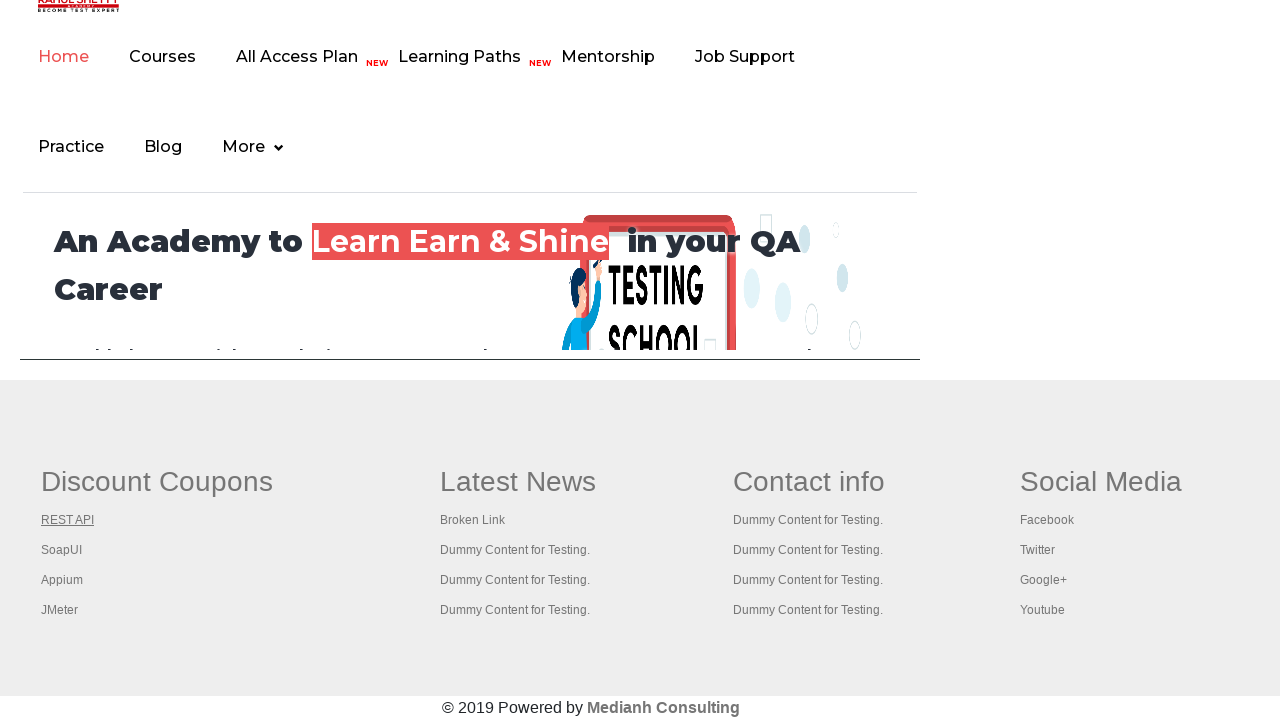

Opened link 2 in a new tab using Ctrl+Click at (62, 550) on xpath=//table/tbody/tr/td[1]/ul >> a >> nth=2
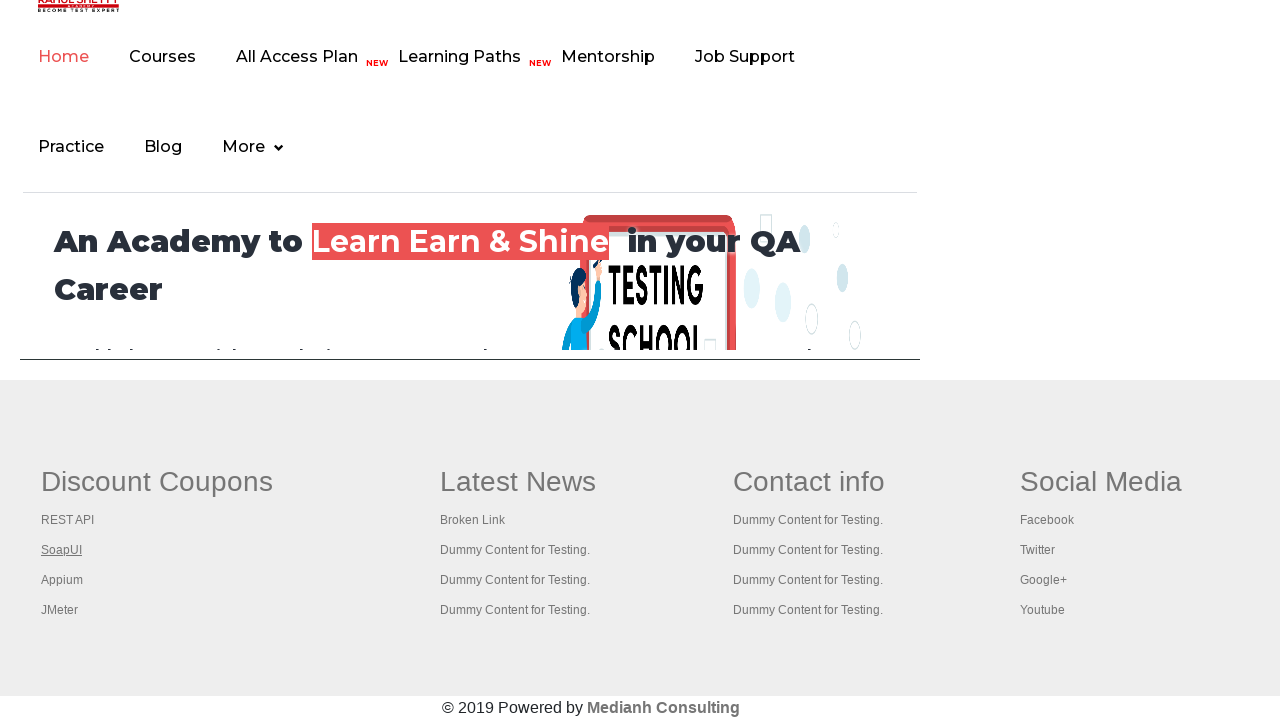

Opened link 3 in a new tab using Ctrl+Click at (62, 580) on xpath=//table/tbody/tr/td[1]/ul >> a >> nth=3
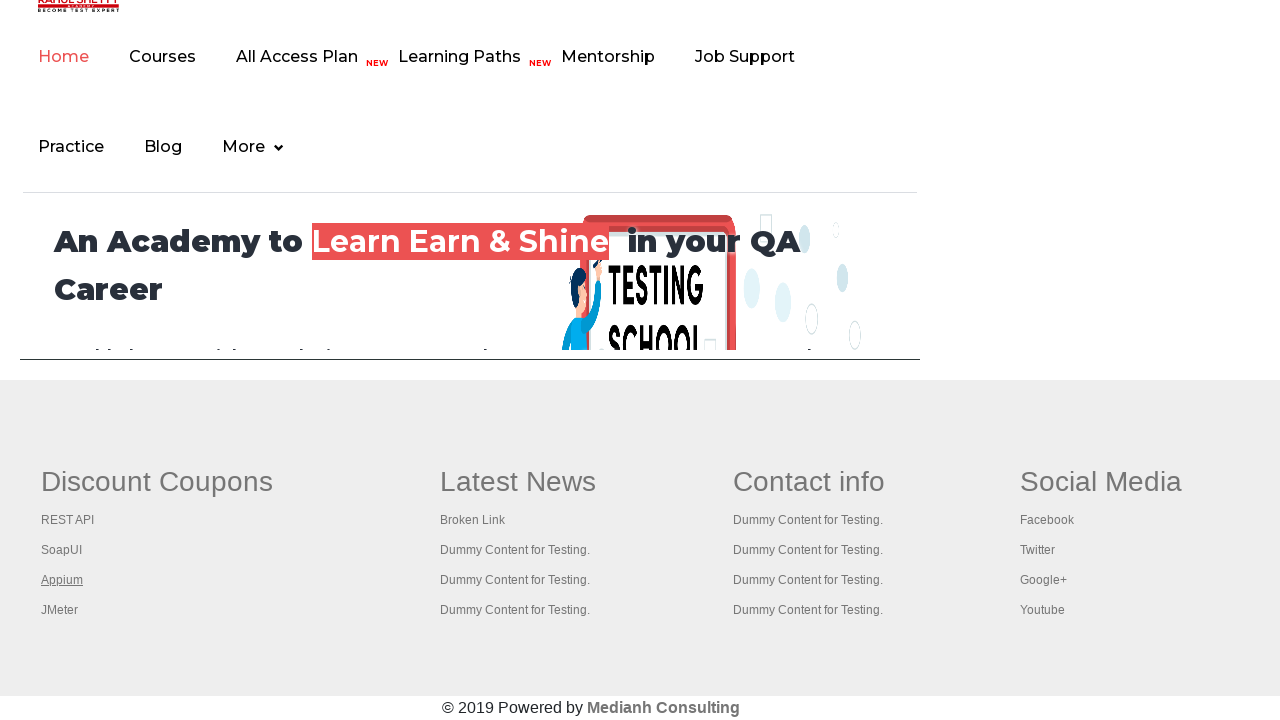

Opened link 4 in a new tab using Ctrl+Click at (60, 610) on xpath=//table/tbody/tr/td[1]/ul >> a >> nth=4
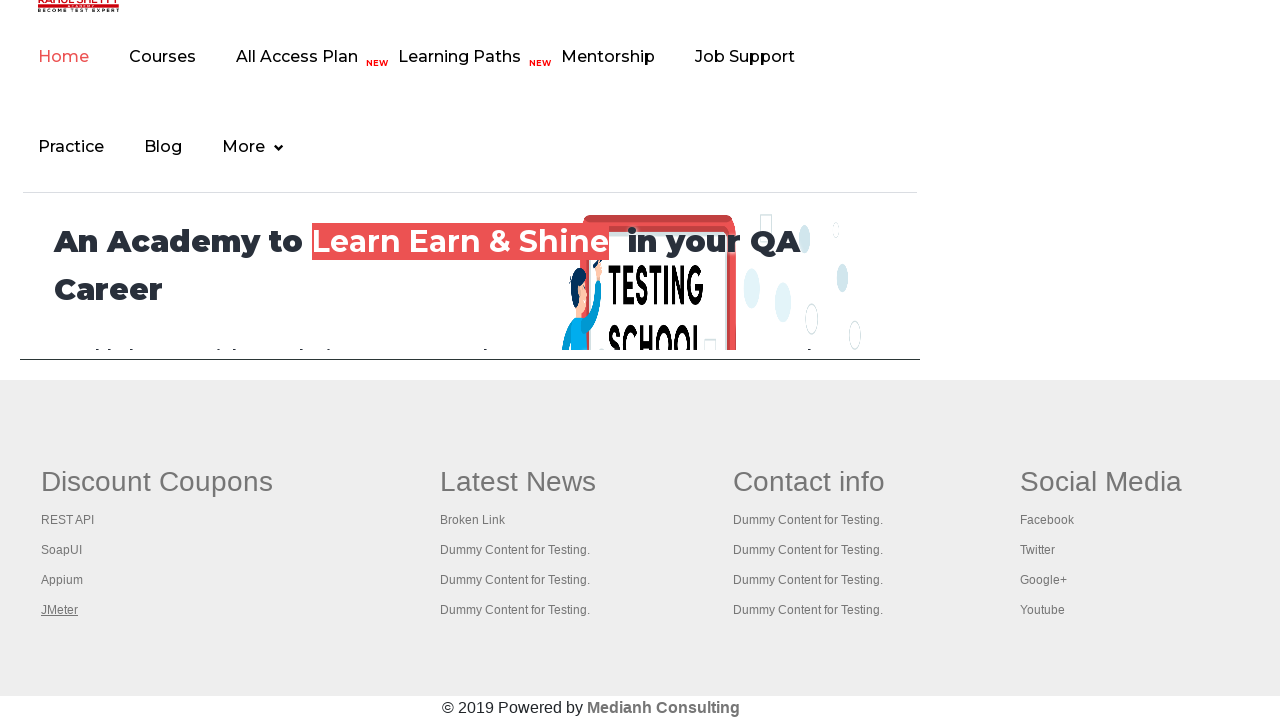

Retrieved all 5 pages/tabs from context
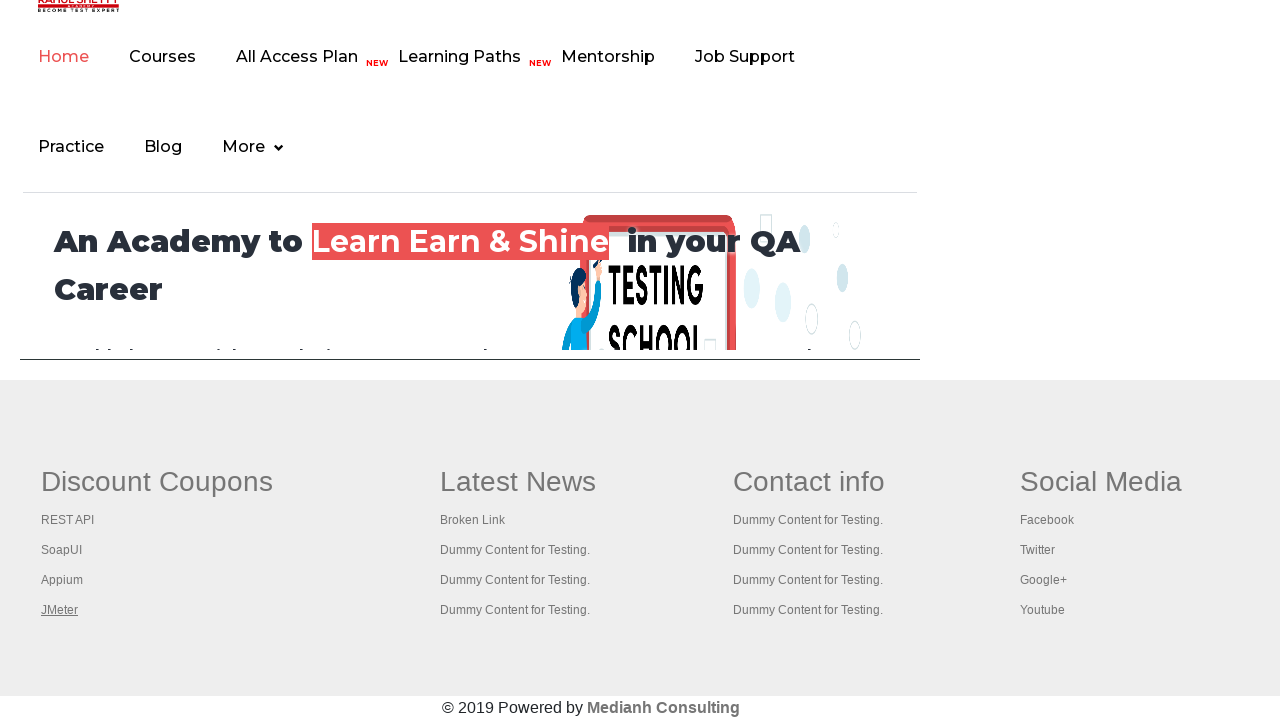

Brought tab 1 to front
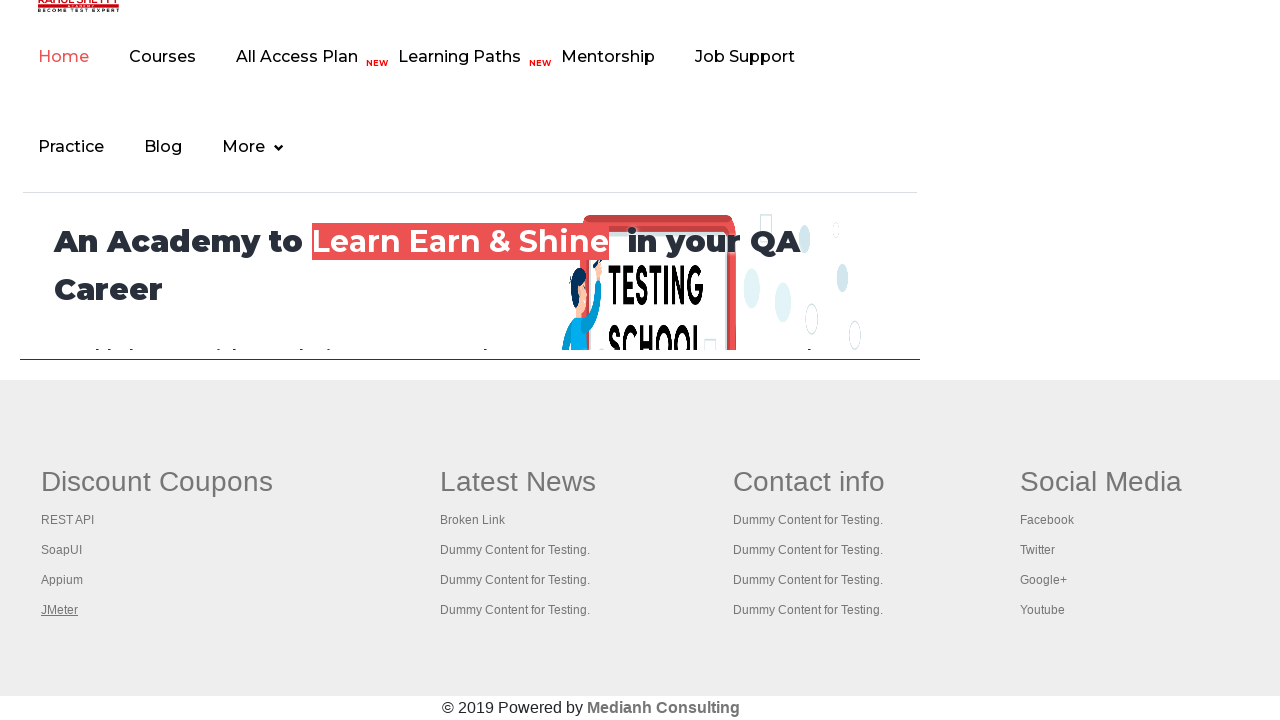

Tab 1 loaded successfully
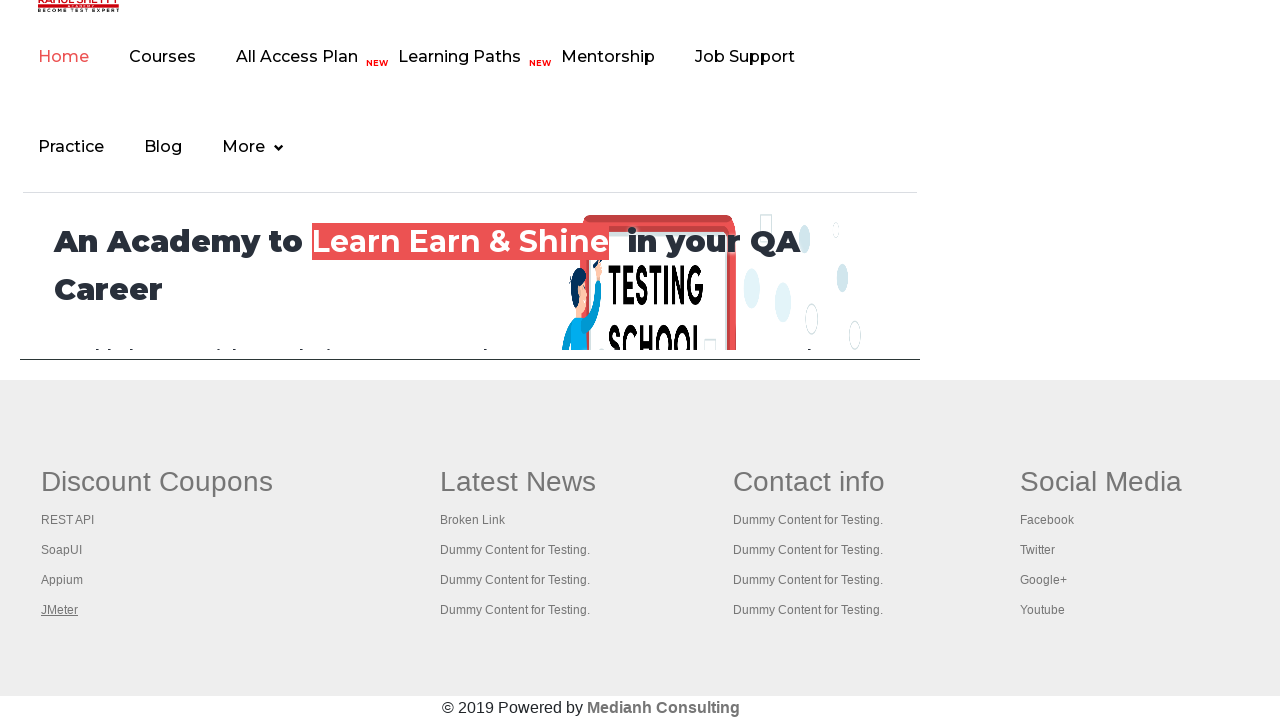

Tab 1 title: Practice Page
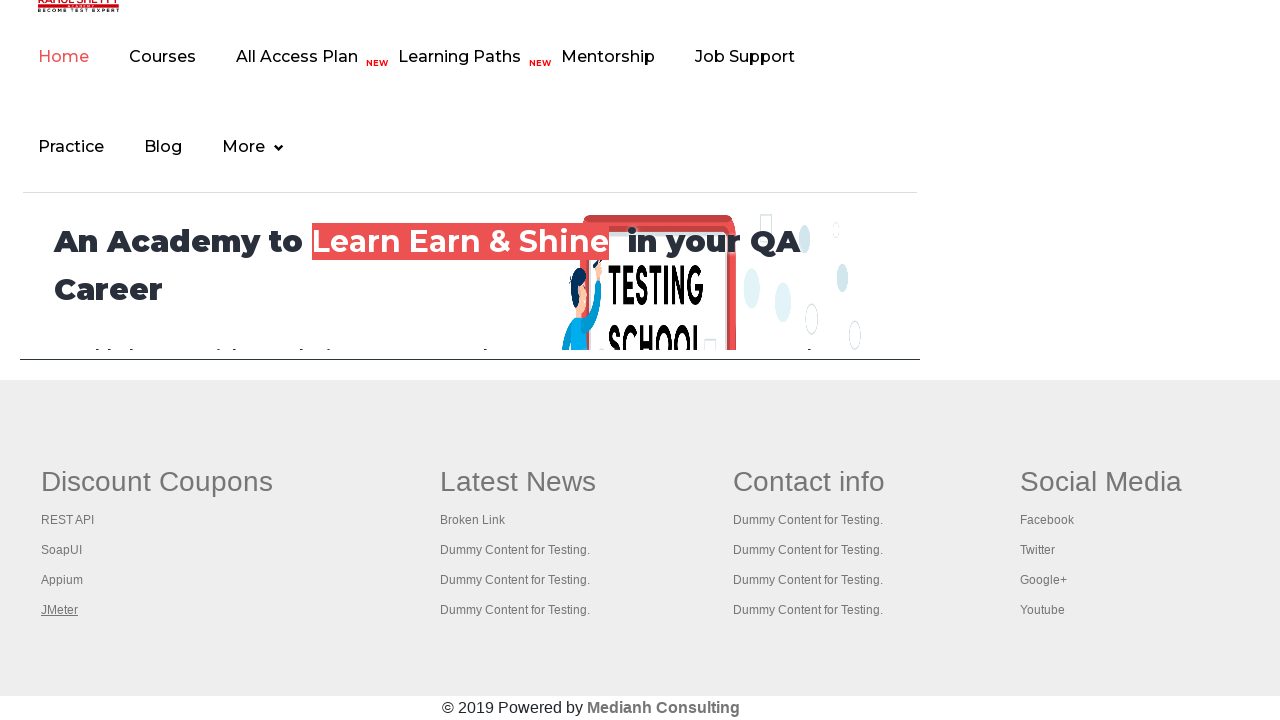

Brought tab 2 to front
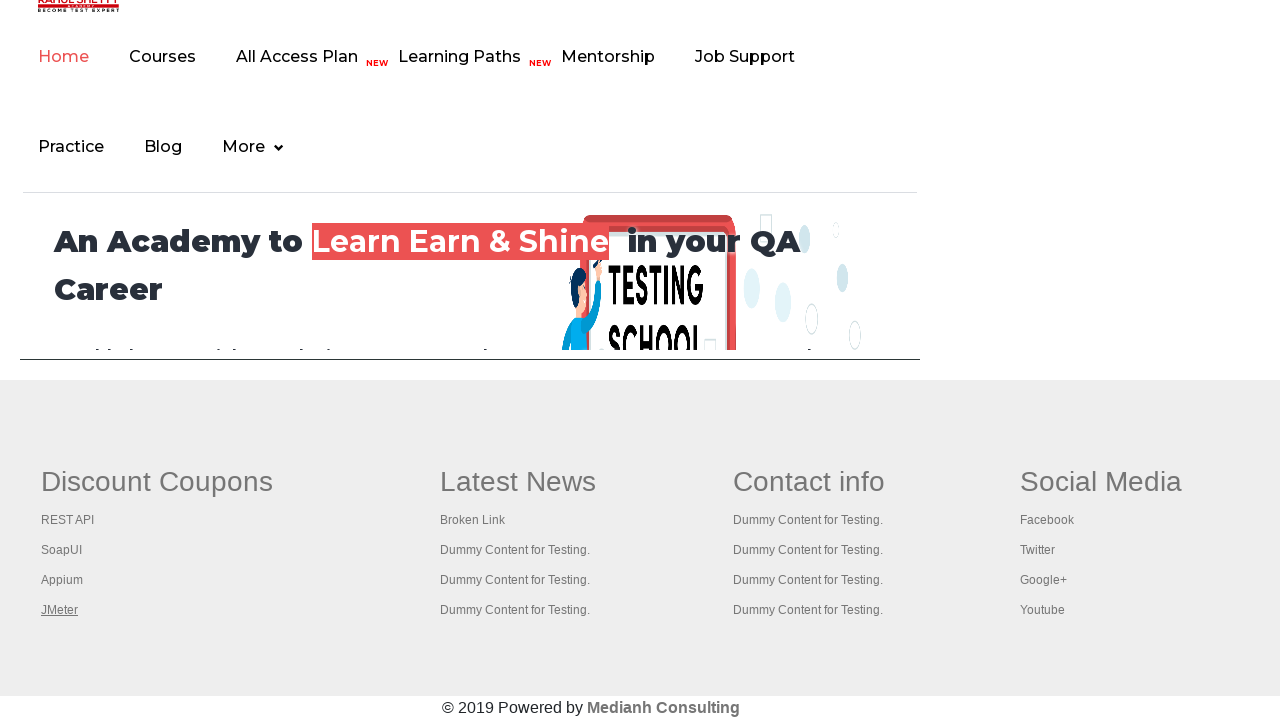

Tab 2 loaded successfully
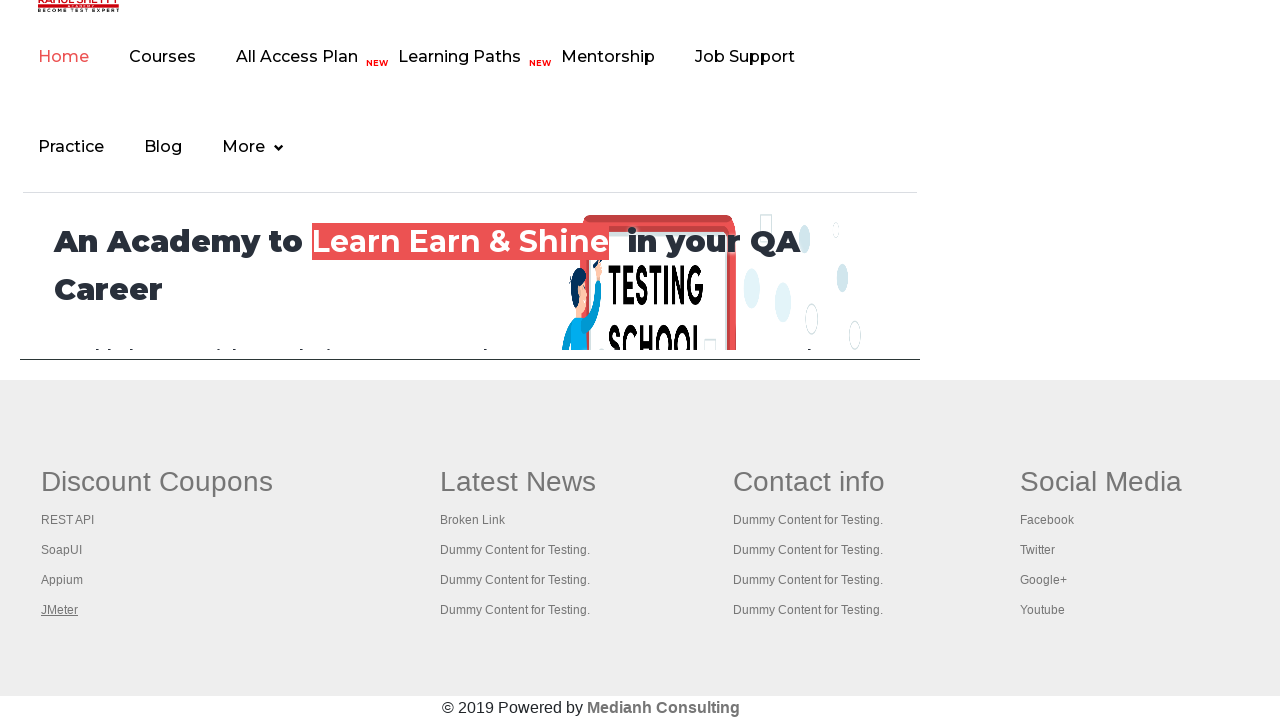

Tab 2 title: REST API Tutorial
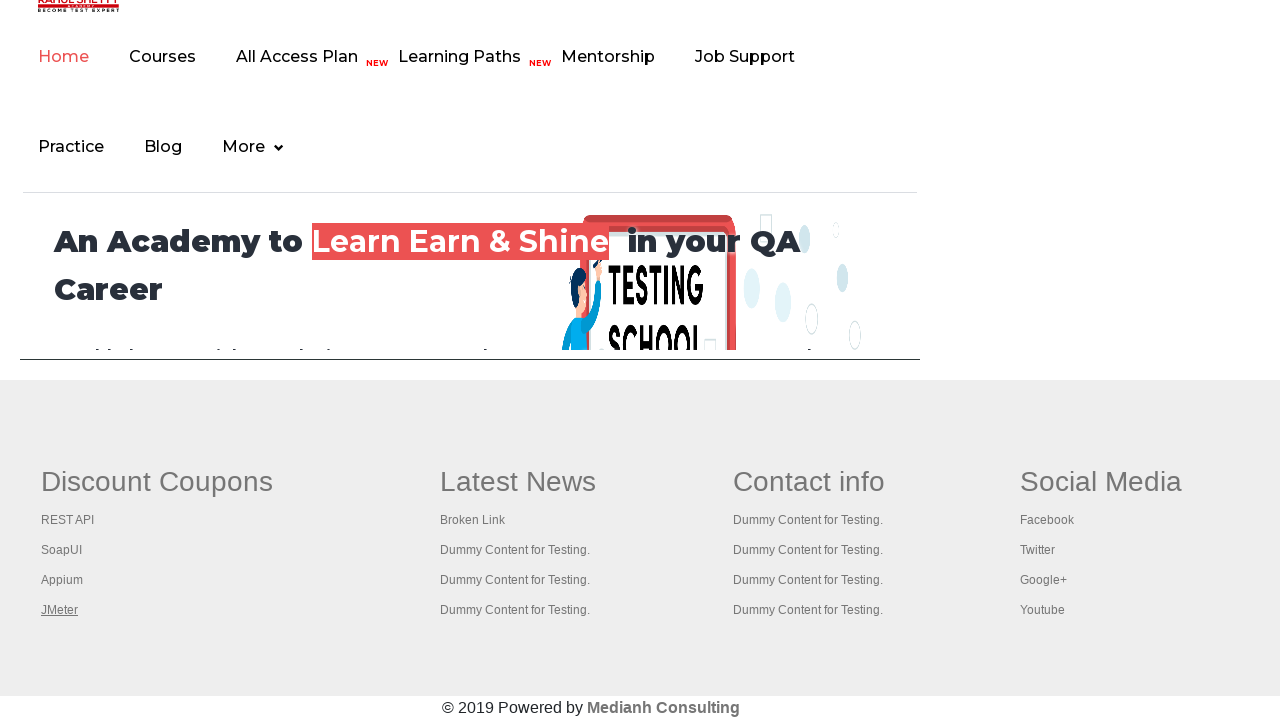

Brought tab 3 to front
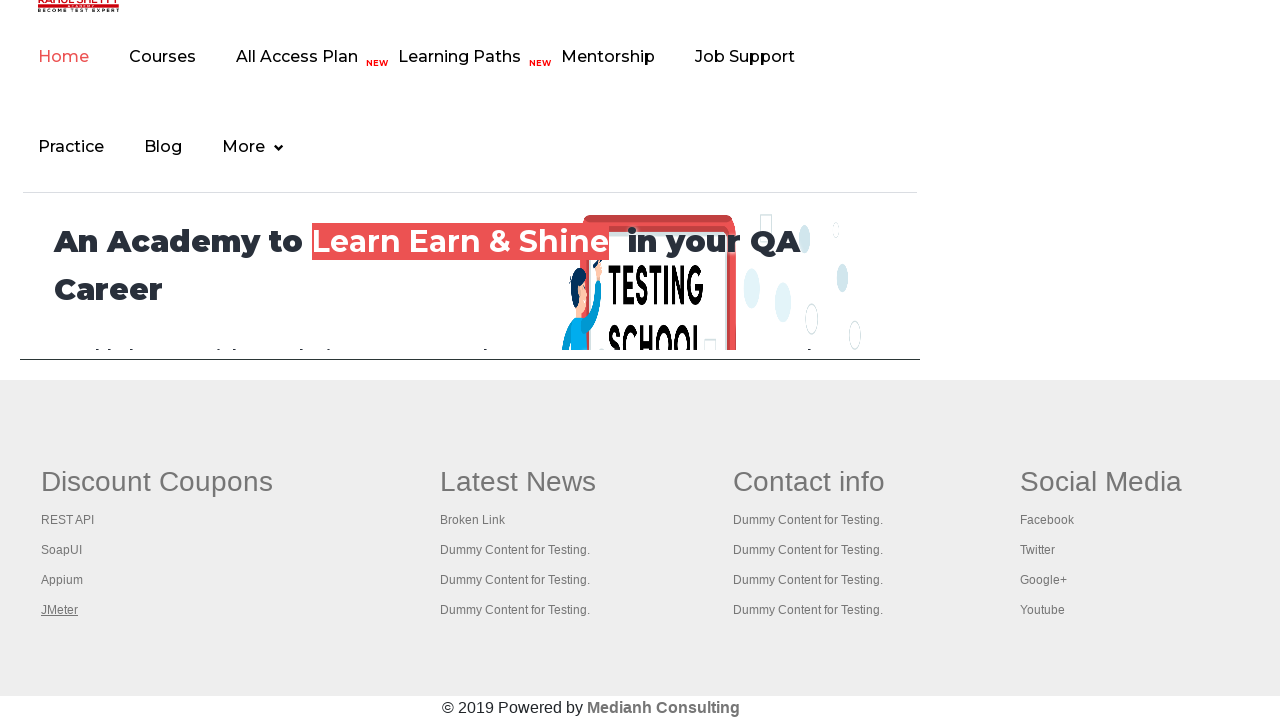

Tab 3 loaded successfully
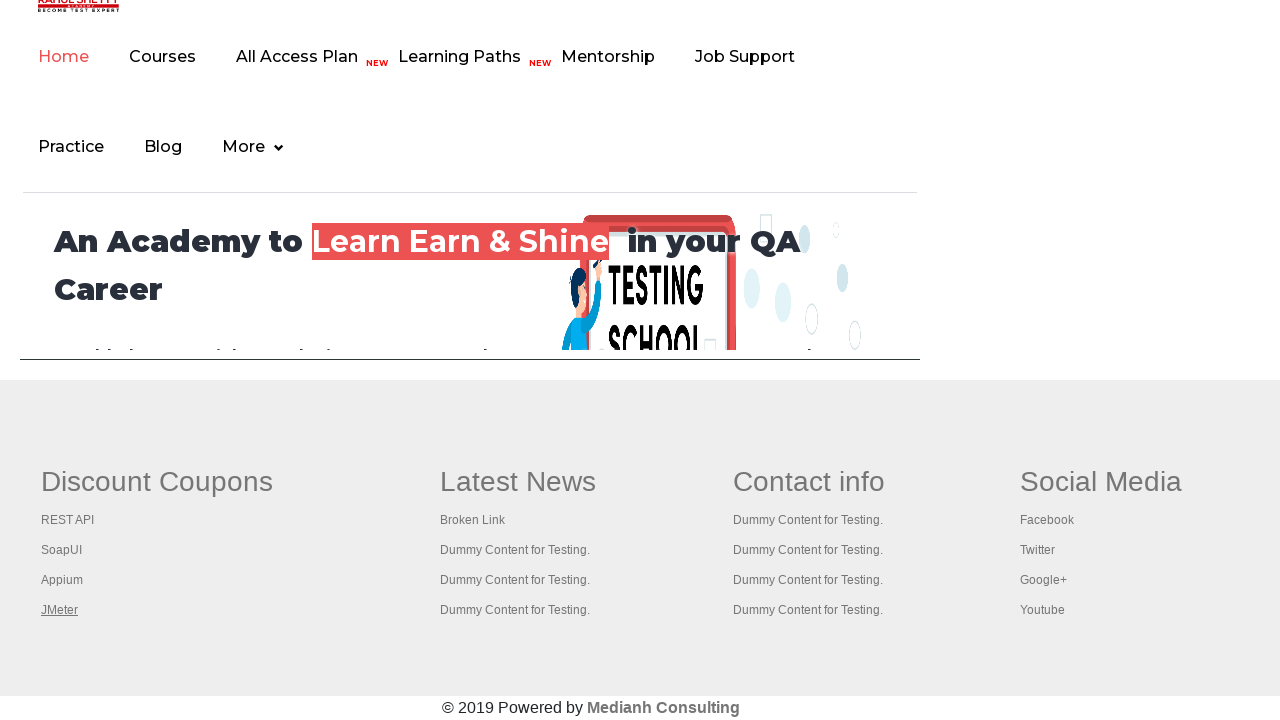

Tab 3 title: The World’s Most Popular API Testing Tool | SoapUI
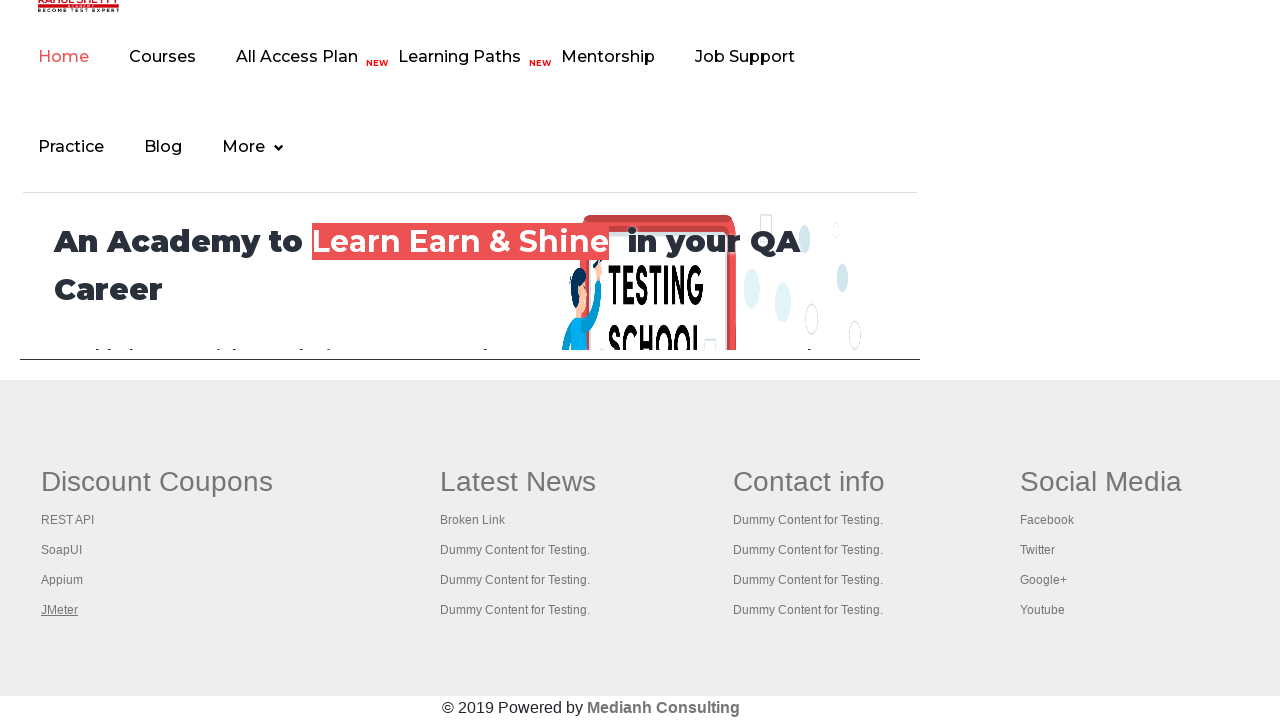

Brought tab 4 to front
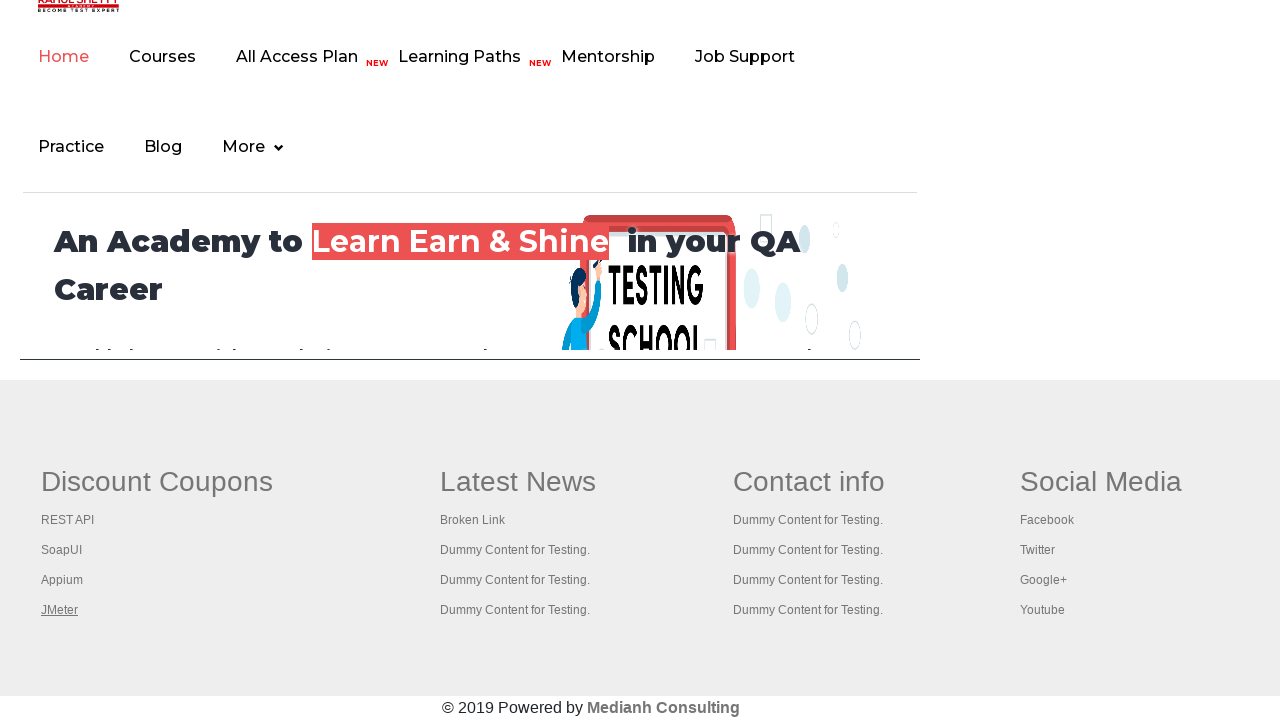

Tab 4 loaded successfully
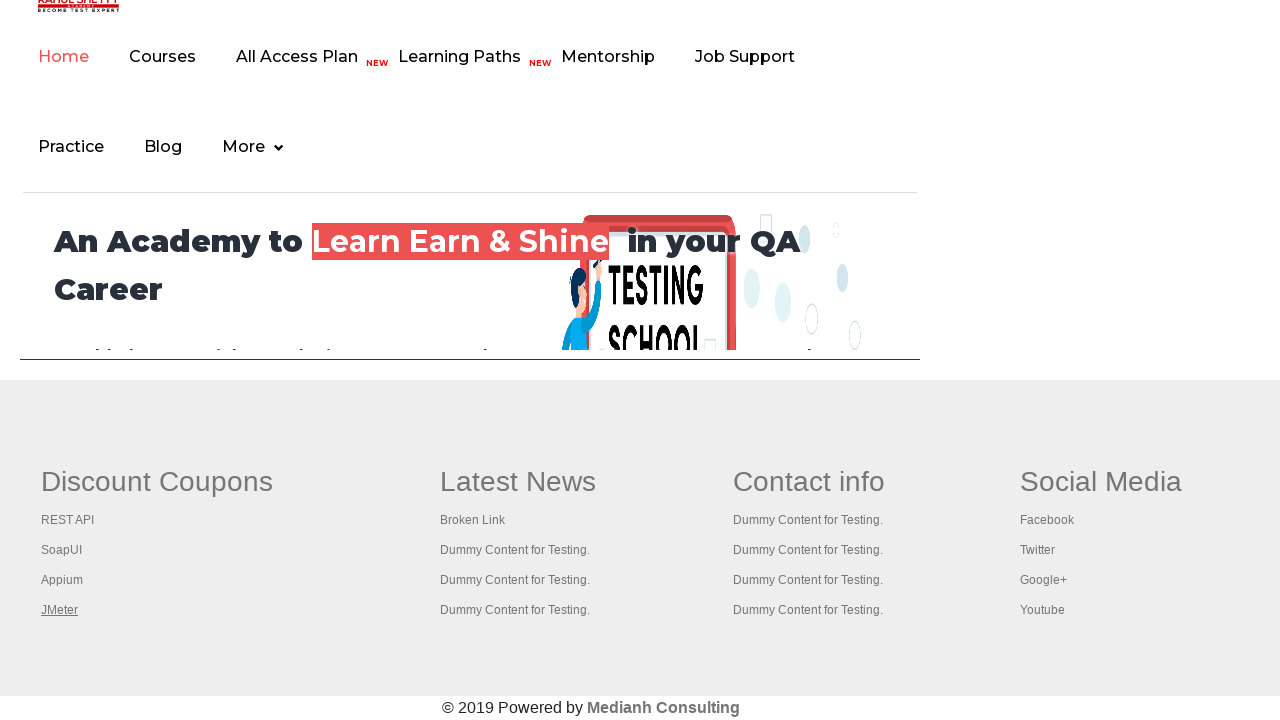

Tab 4 title: Appium tutorial for Mobile Apps testing | RahulShetty Academy | Rahul
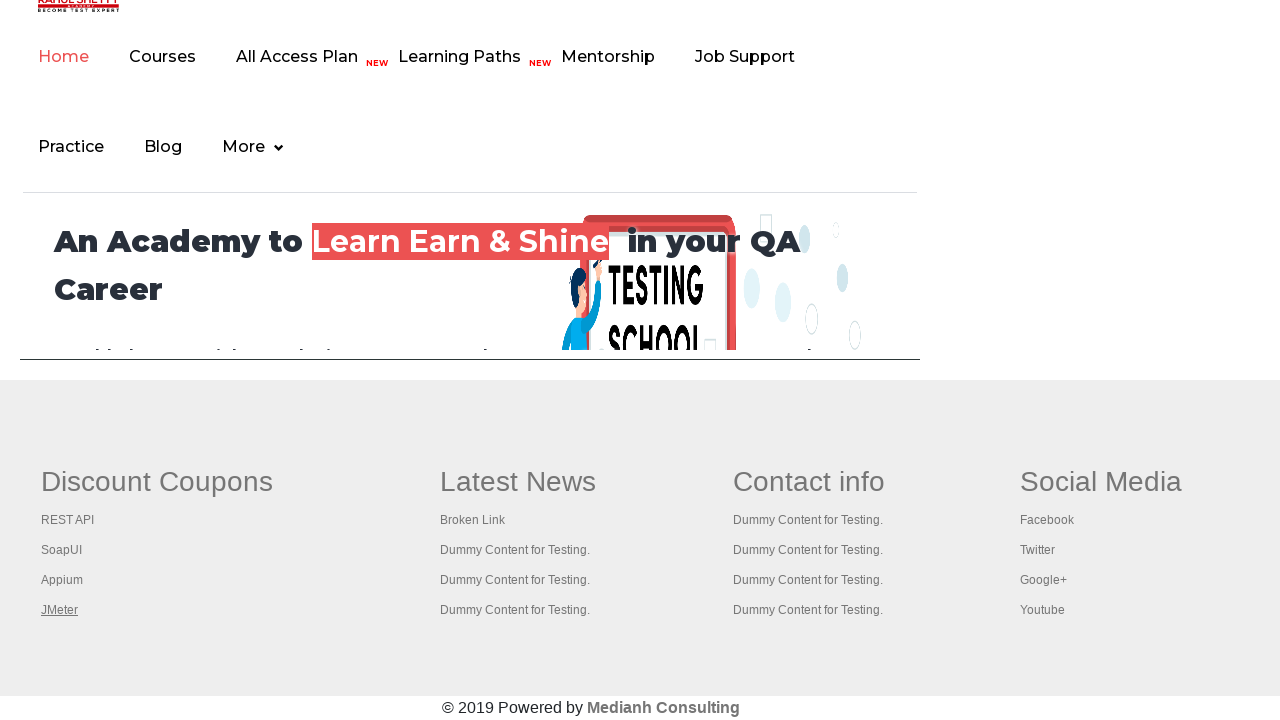

Brought tab 5 to front
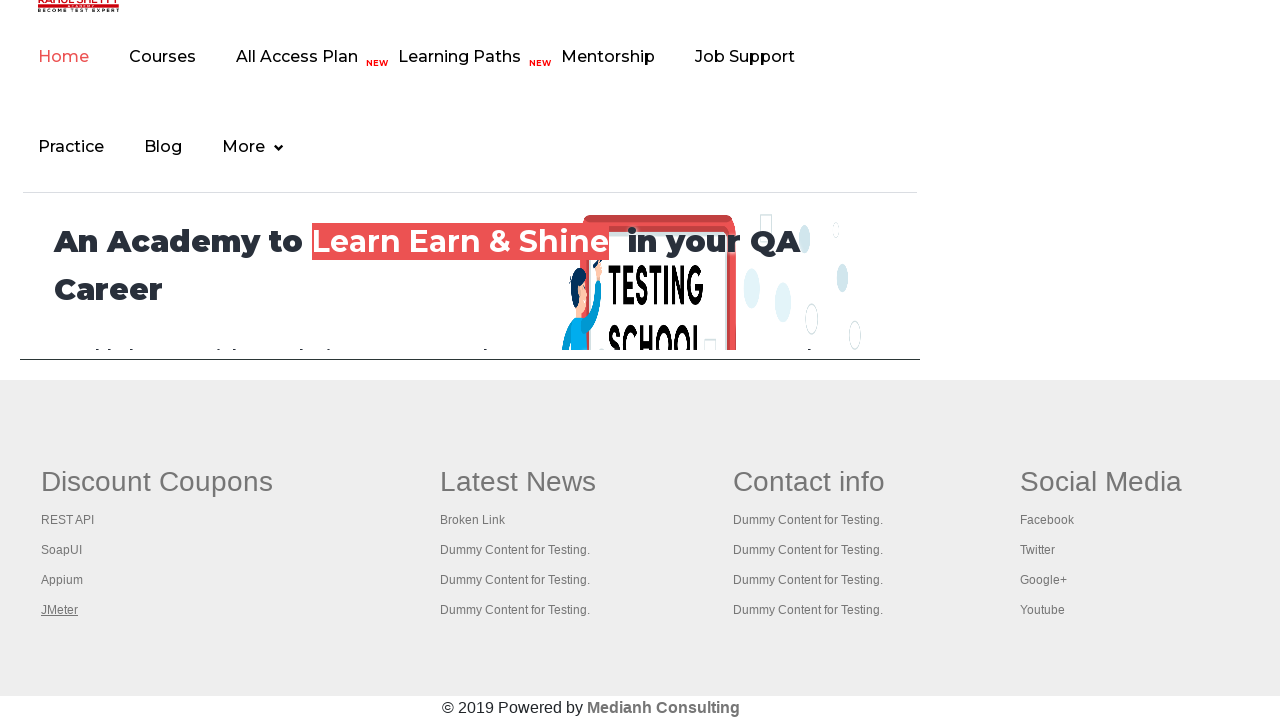

Tab 5 loaded successfully
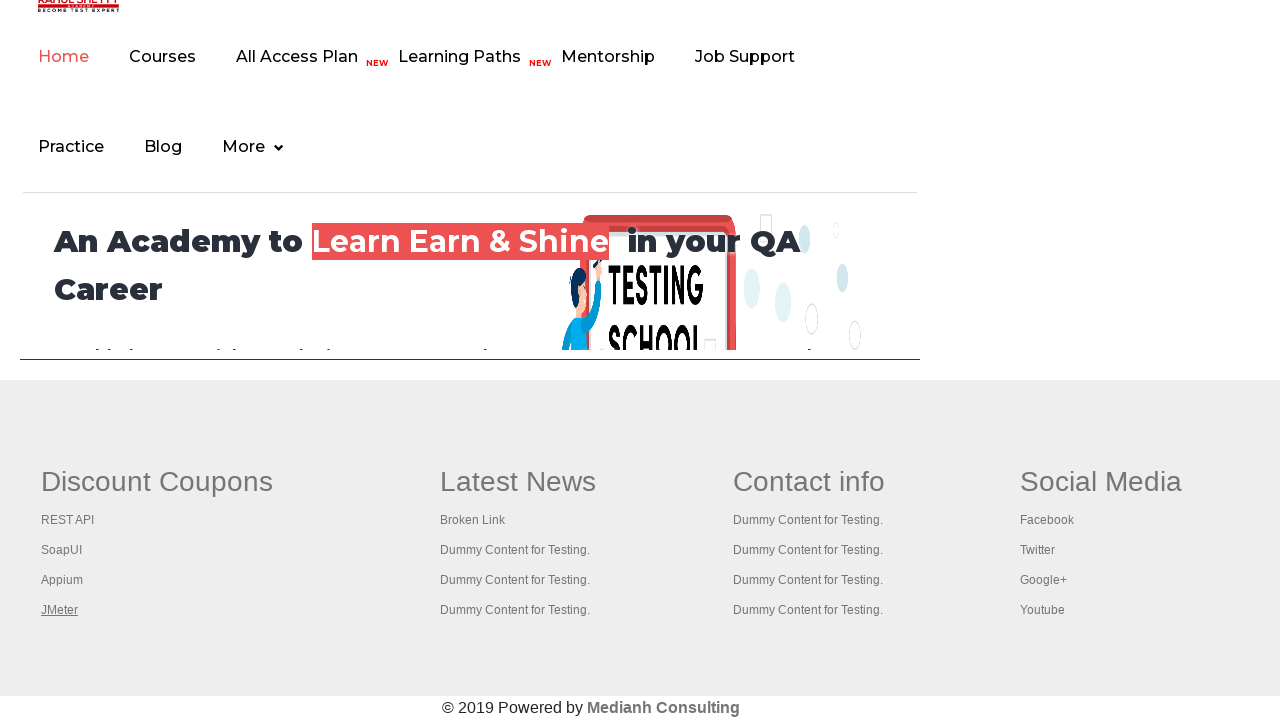

Tab 5 title: Apache JMeter - Apache JMeter™
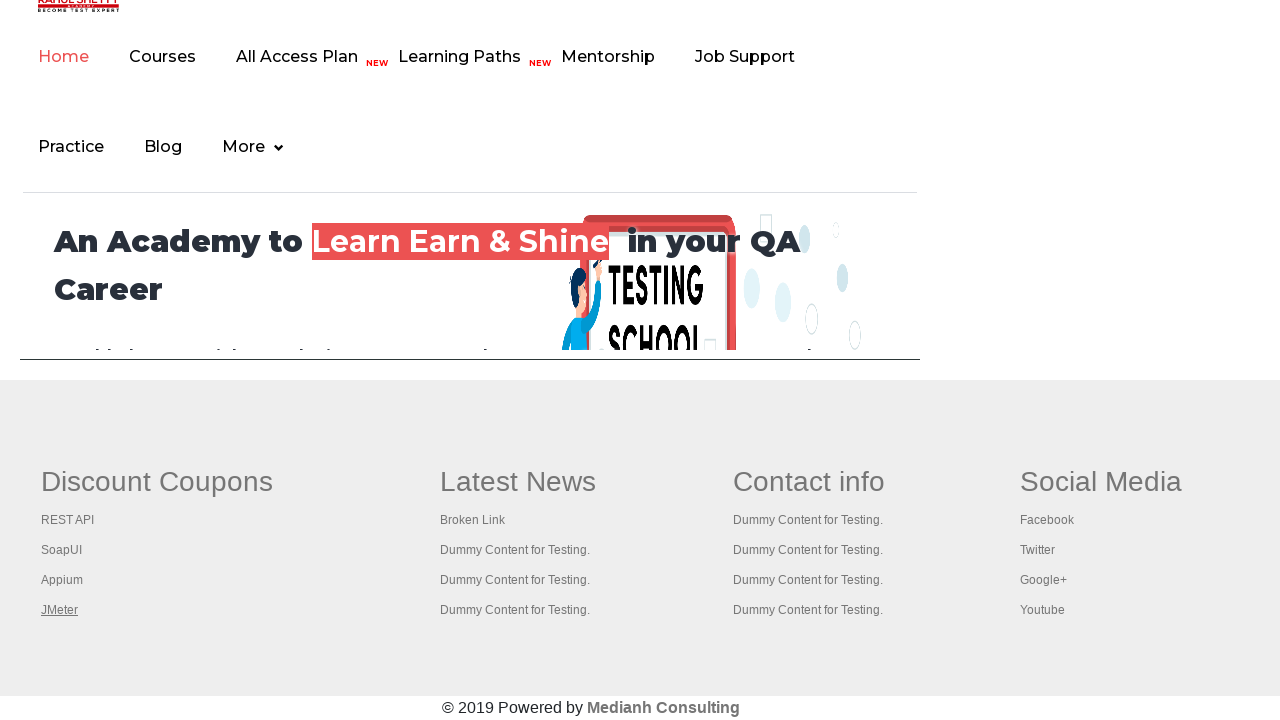

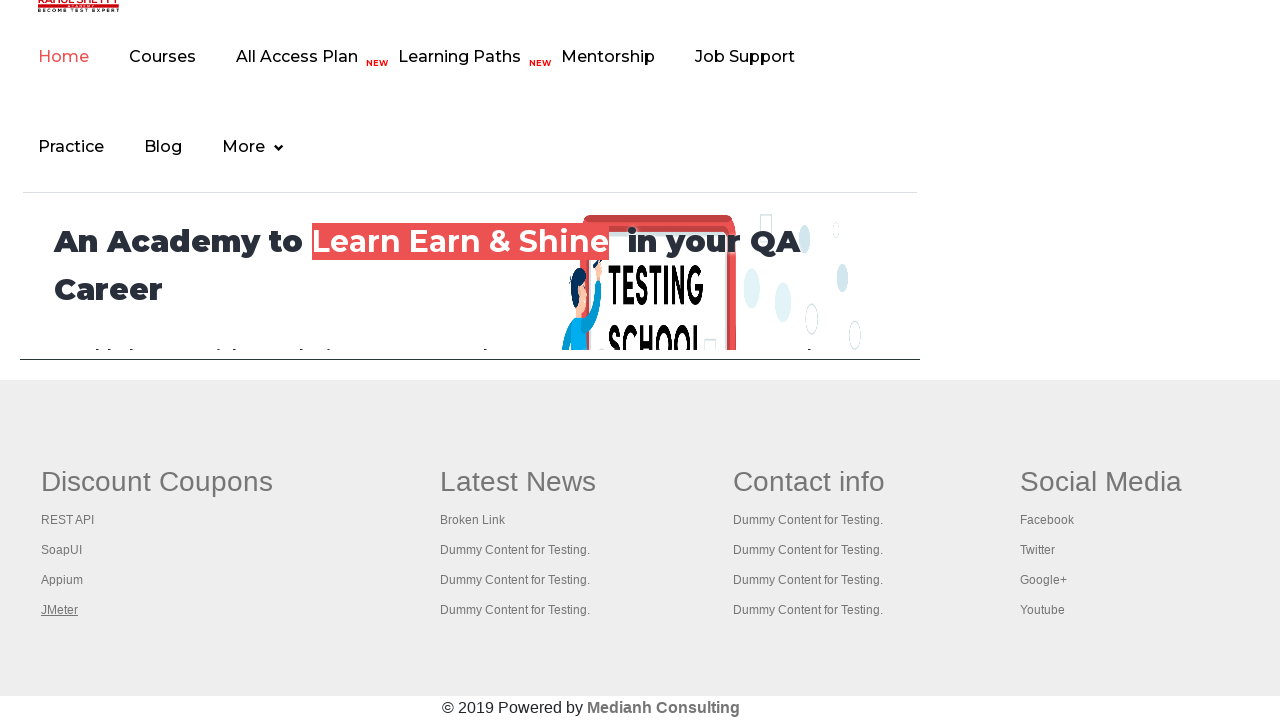